Tests Home and End key navigation in a GridList to jump to first and last elements respectively, with Enter key selection.

Starting URL: https://next.fritz2.dev/headless-demo/#dataCollection

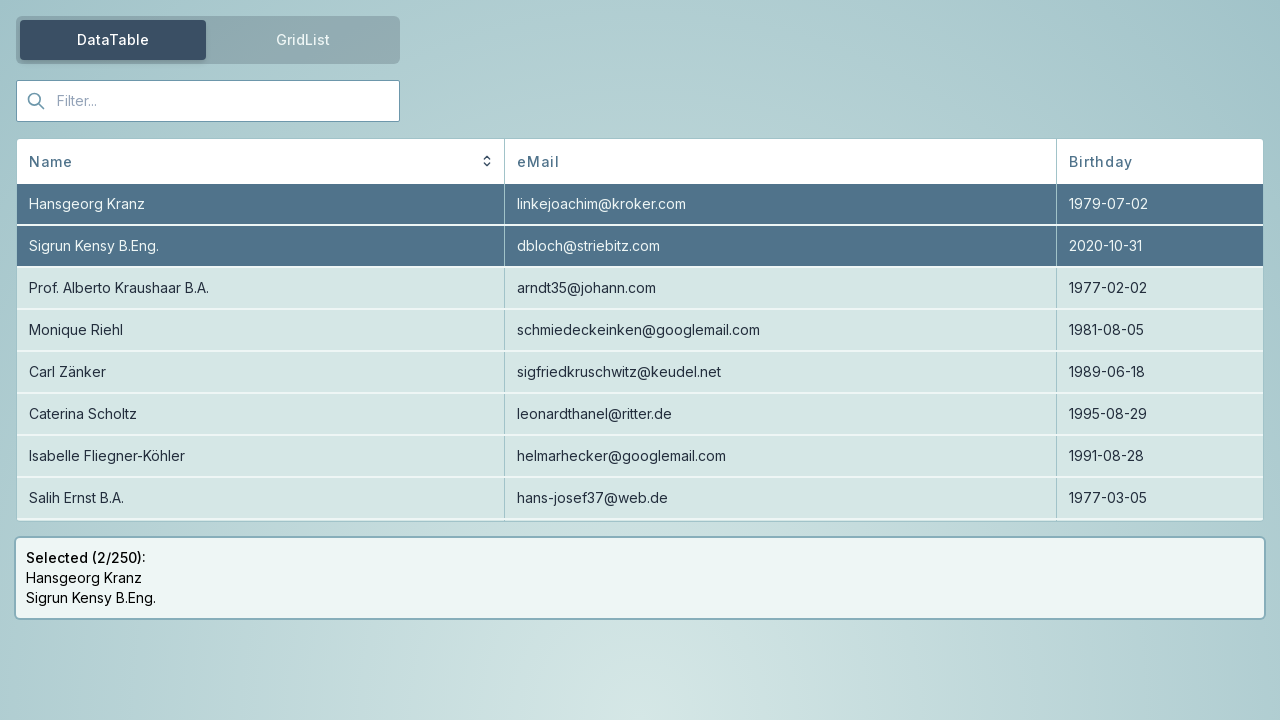

Clicked on GridList tab at (303, 40) on #tabGroup-tab-list-tab-1
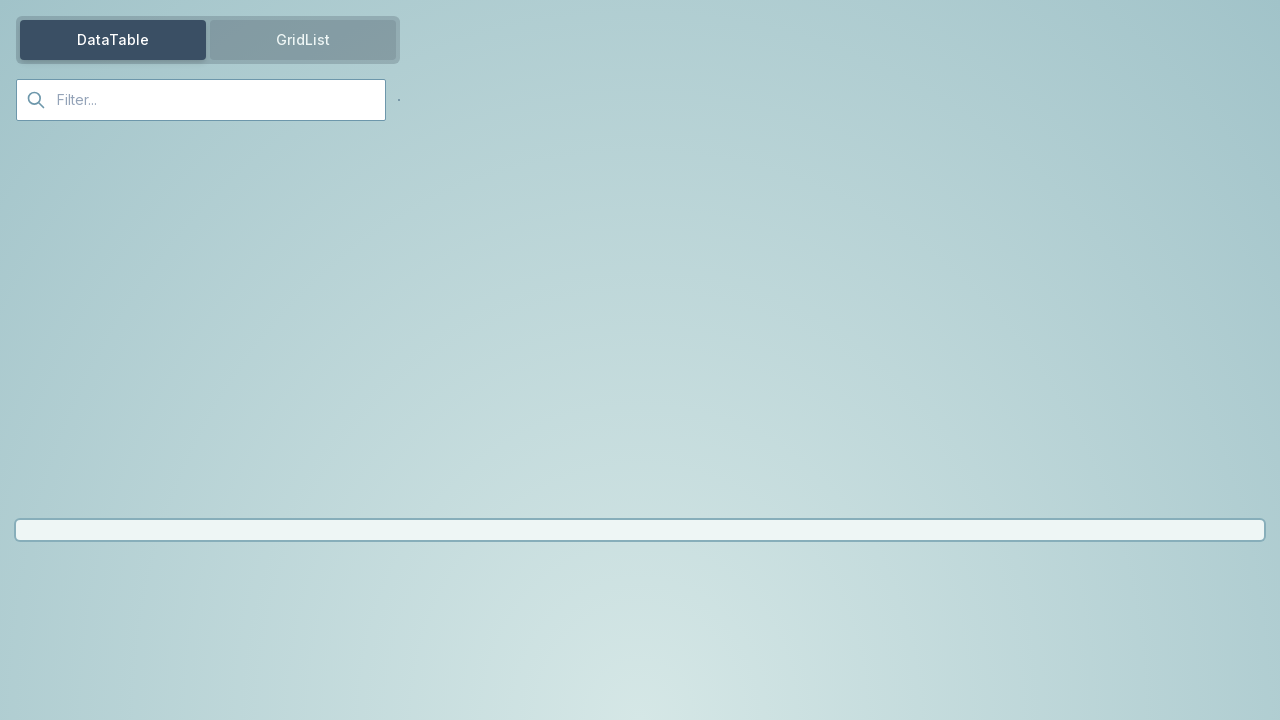

Clicked at origin to reset focus at (0, 0)
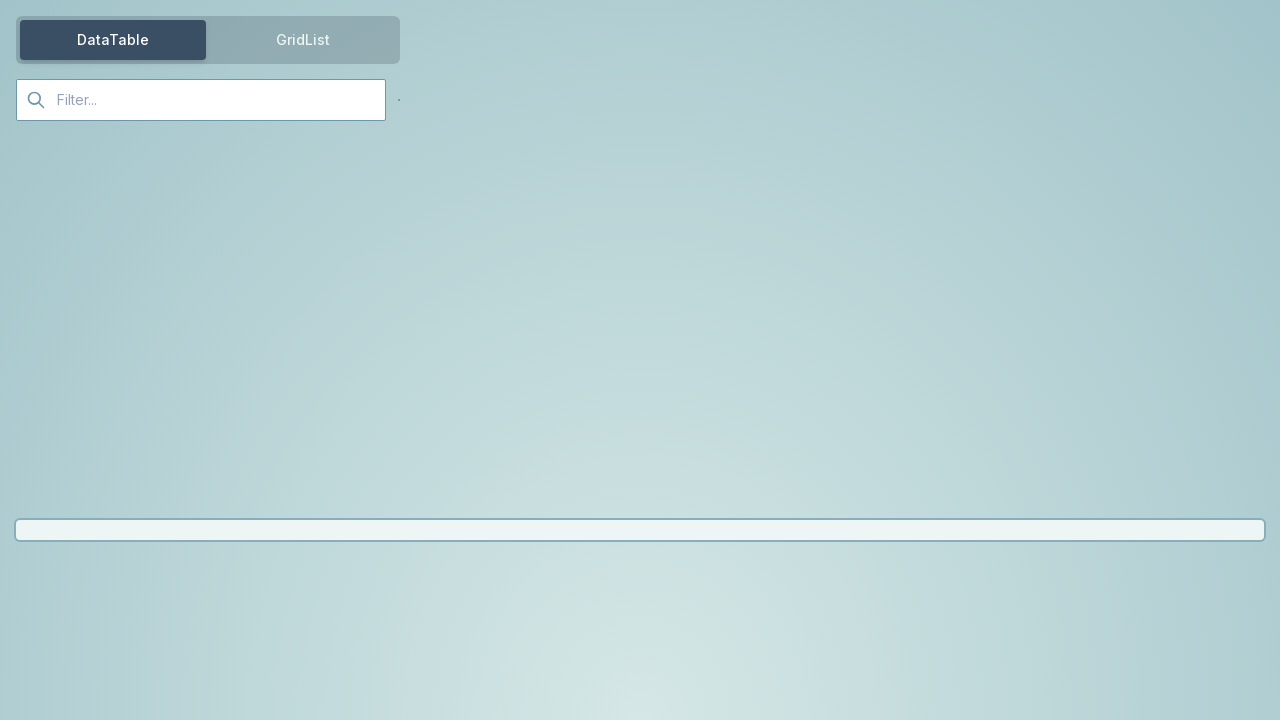

Waited 2 seconds for UI to stabilize
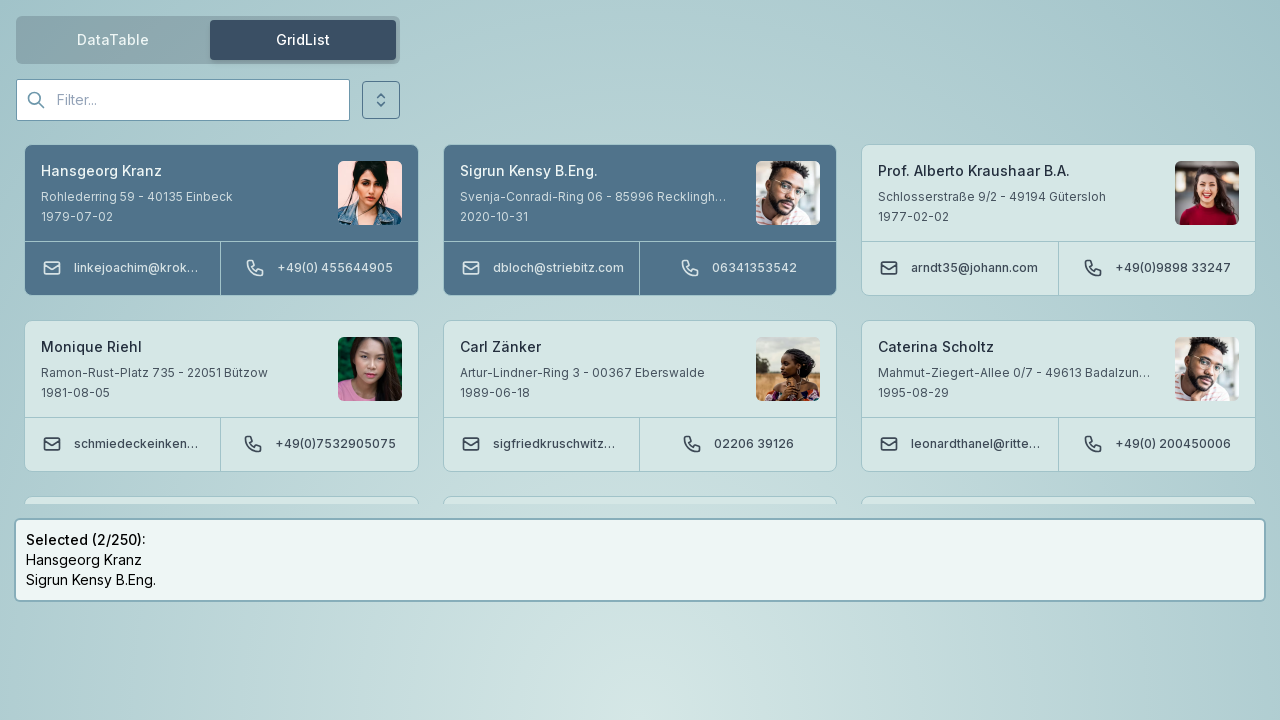

Located GridList elements (first, second, and target elements)
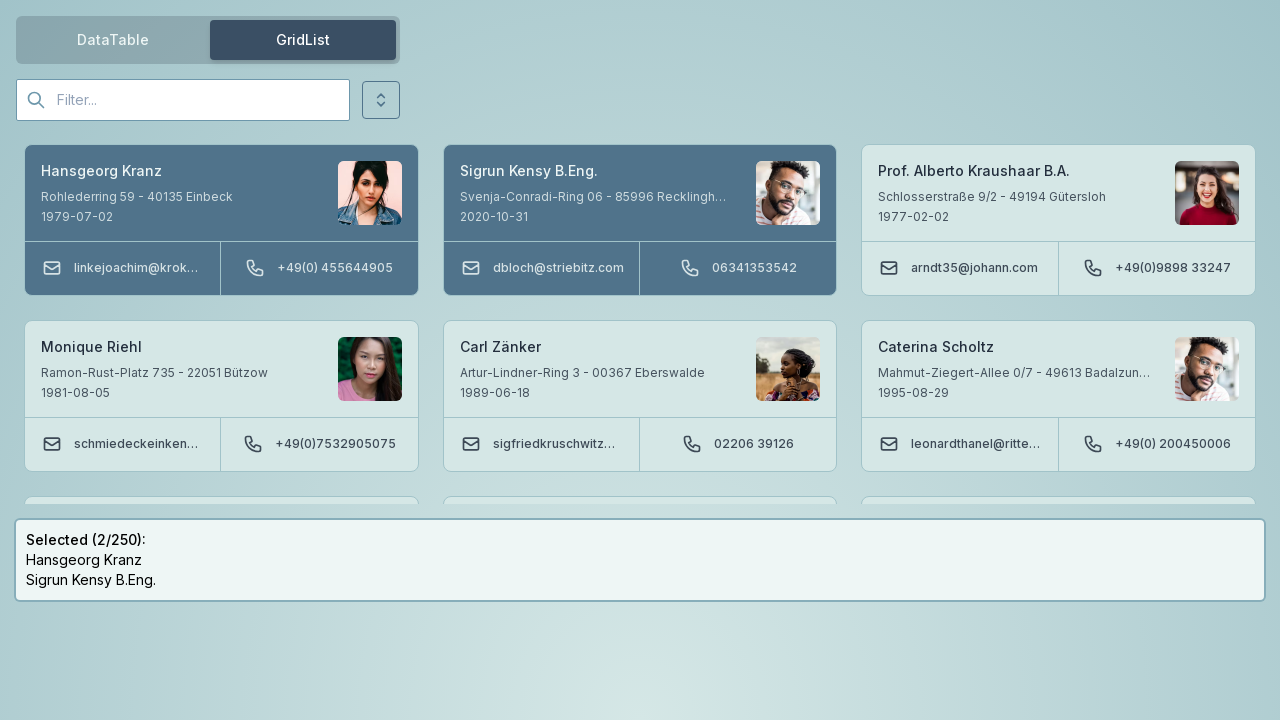

Clicked at origin to clear any existing focus at (0, 0)
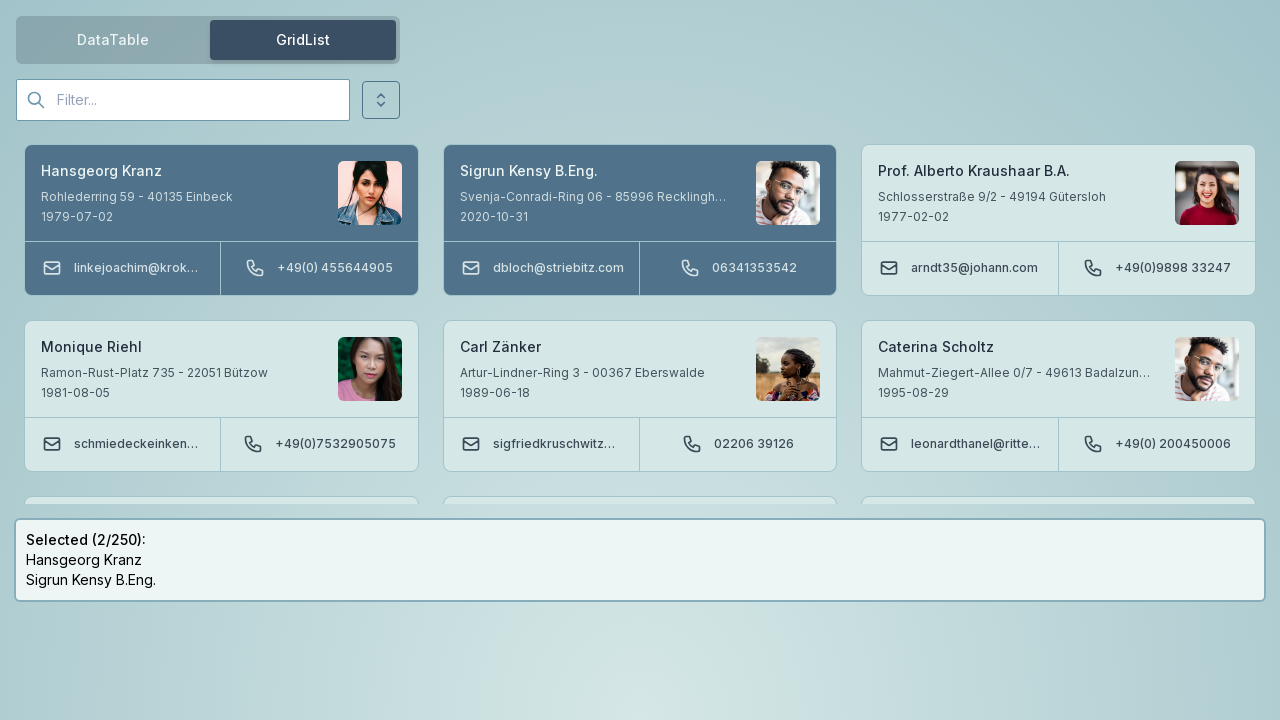

Waited 2 seconds for focus to clear
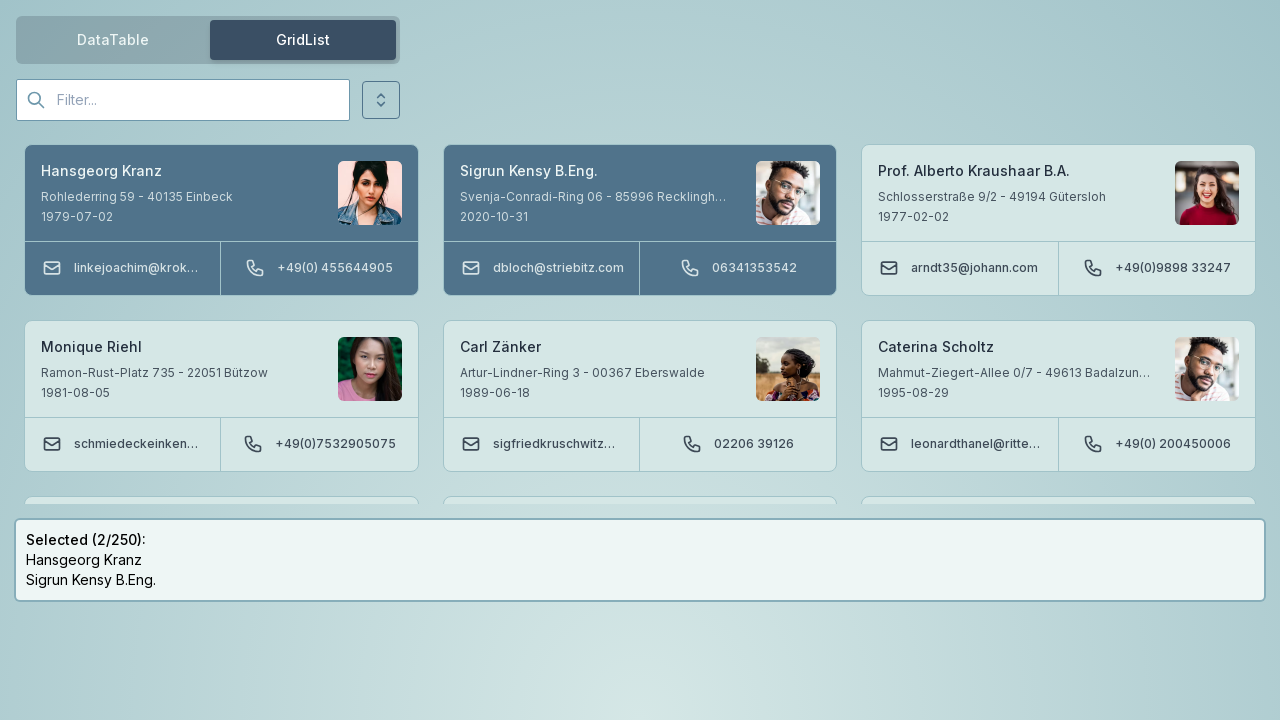

Moved mouse to first element (Hansgeorg Kranz) at (221, 220)
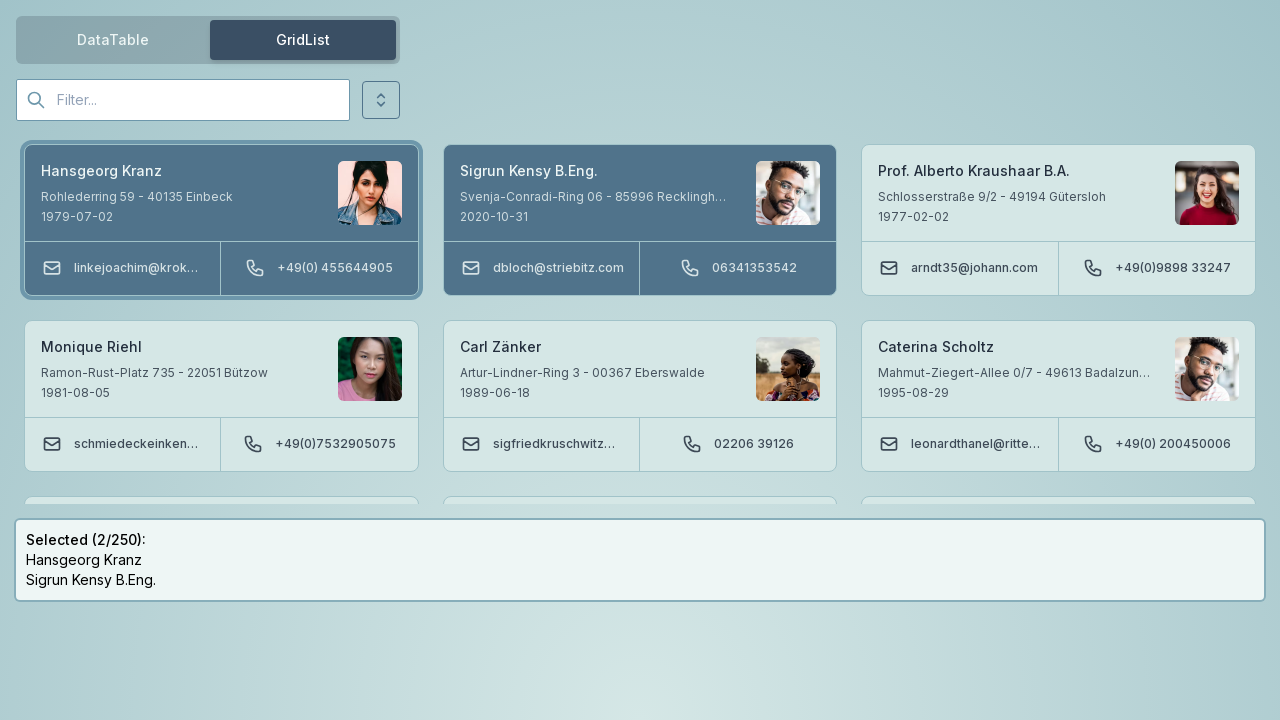

Clicked on first element (Hansgeorg Kranz) at (221, 220)
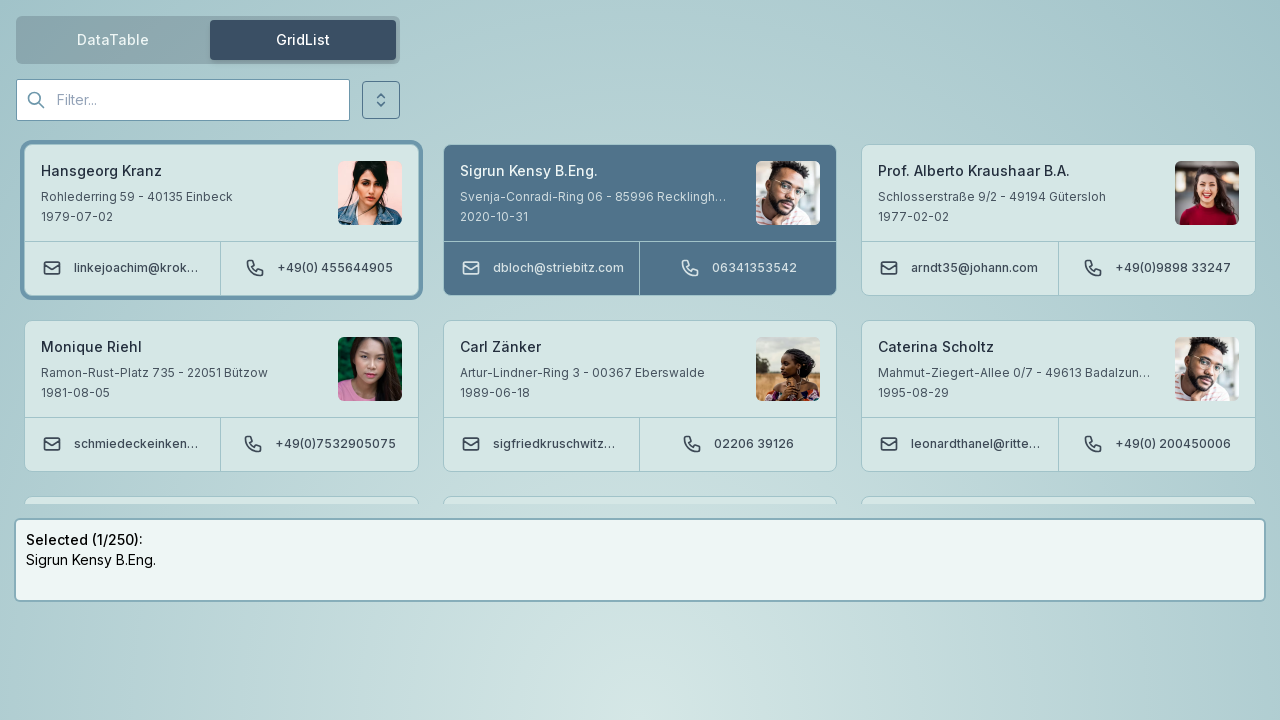

Waited 2.5 seconds after clicking first element
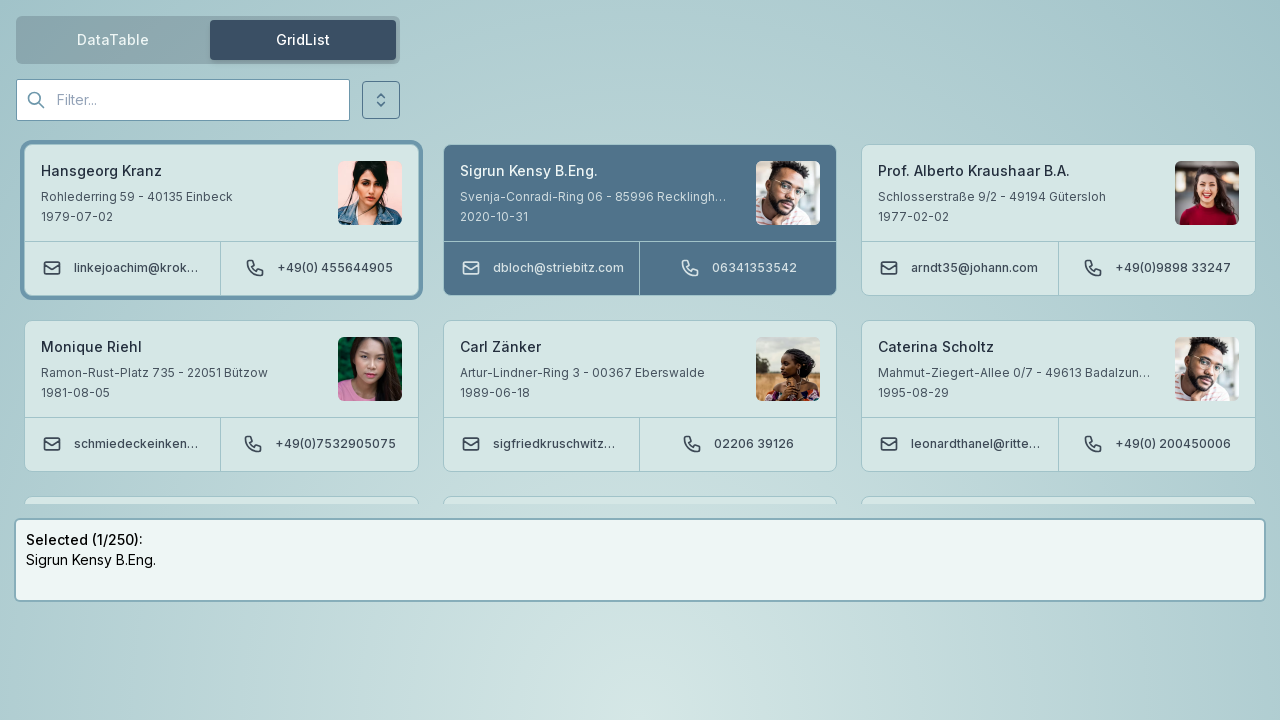

Moved mouse to second element (Sigrun Kensy B.Eng.) at (640, 220)
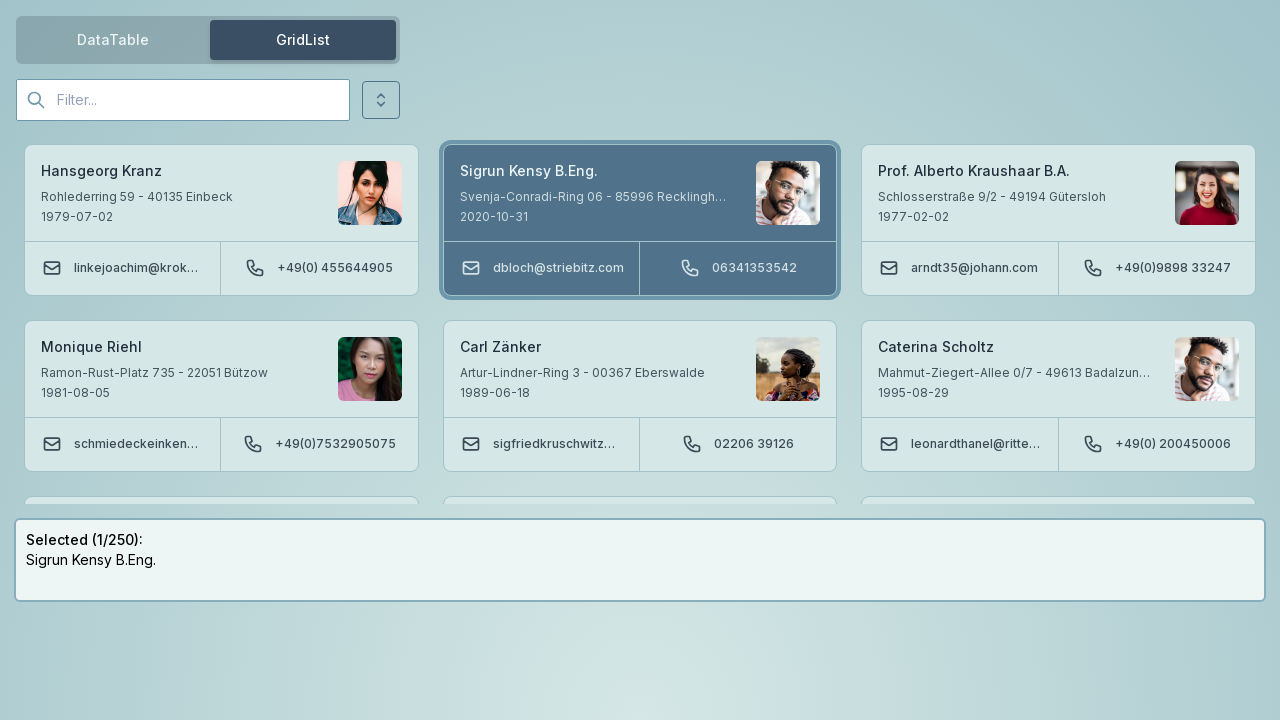

Clicked on second element (Sigrun Kensy B.Eng.) at (640, 220)
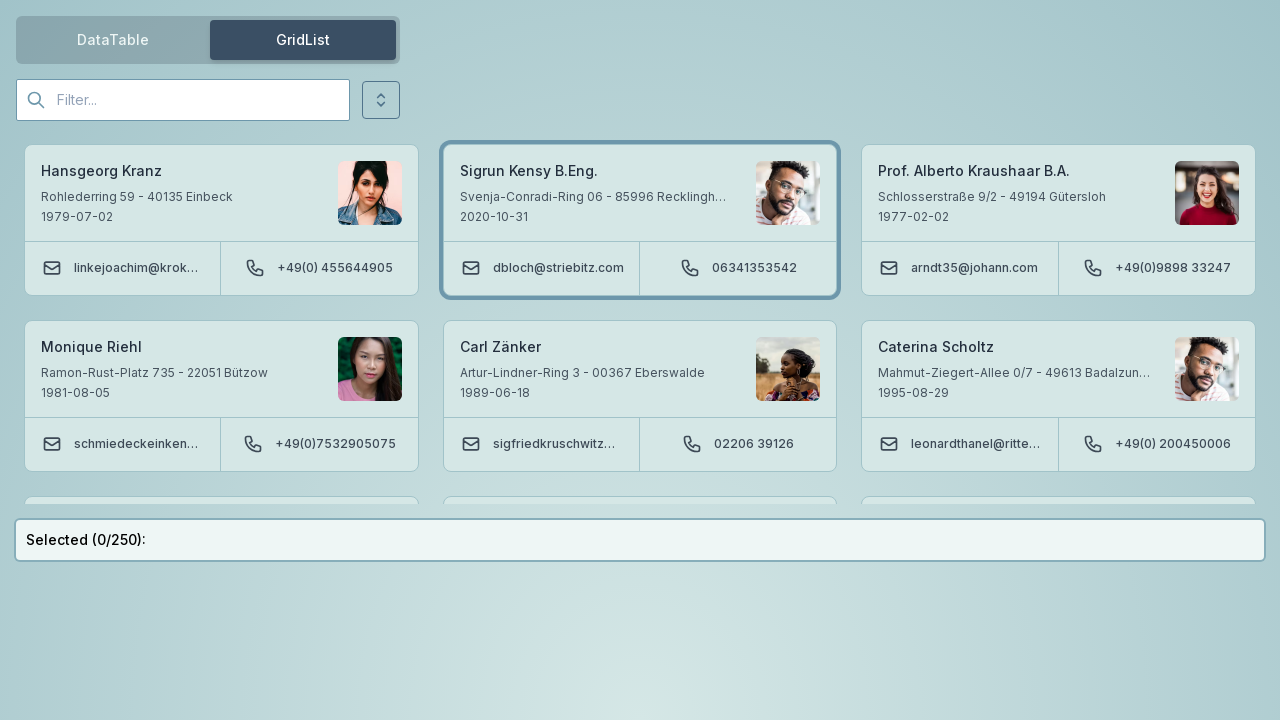

Waited 2.5 seconds after clicking second element
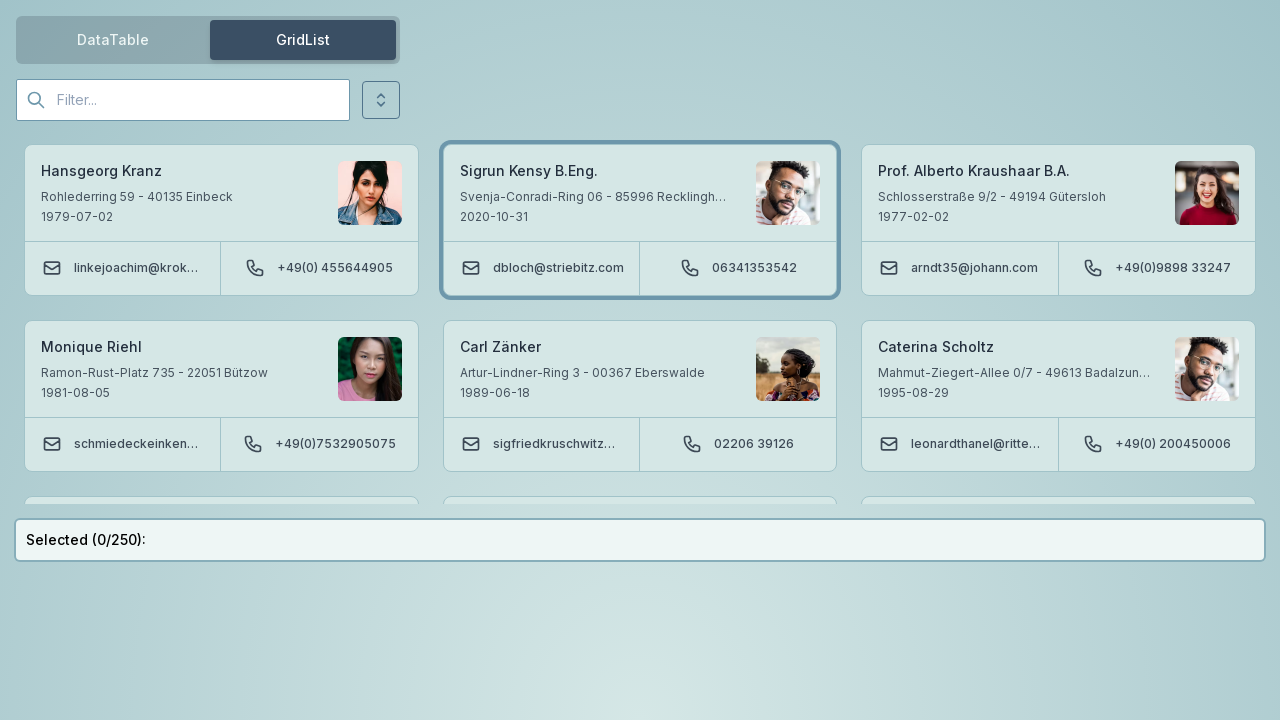

Pressed Home key to navigate to first element in GridList on id=Sigrun Kensy B.Eng.
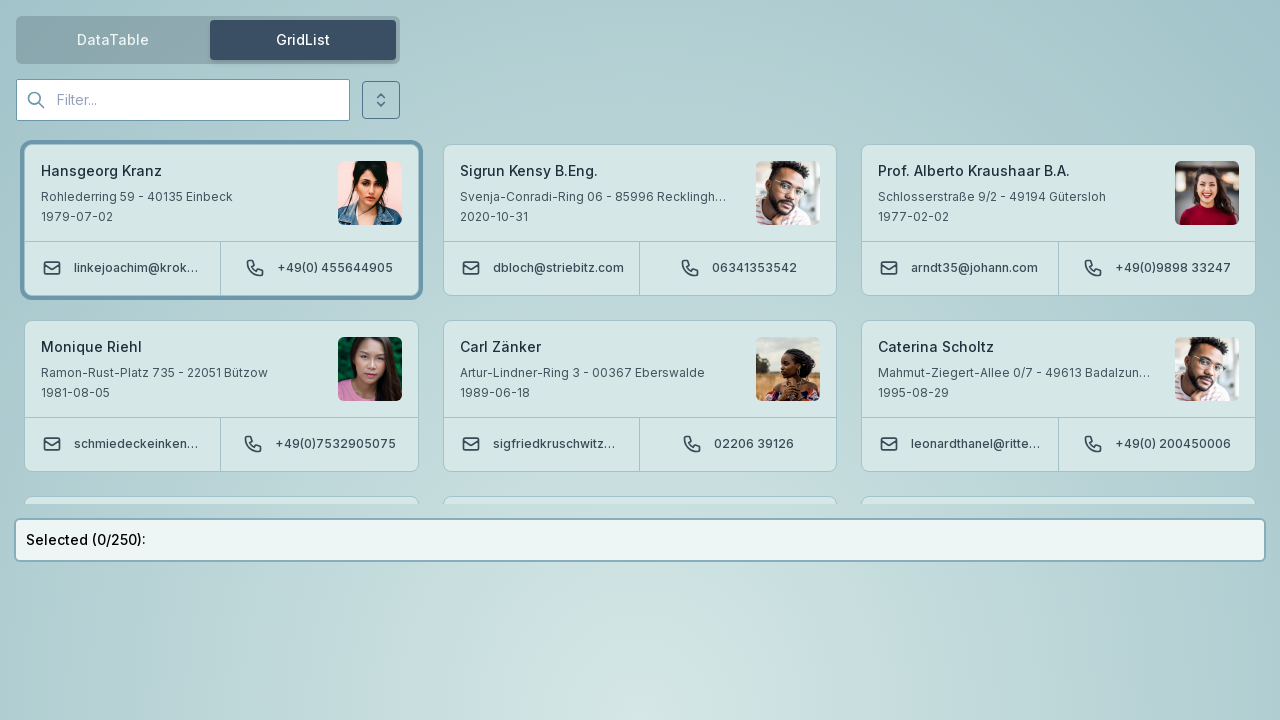

Pressed Enter key to select first element on id=Hansgeorg Kranz
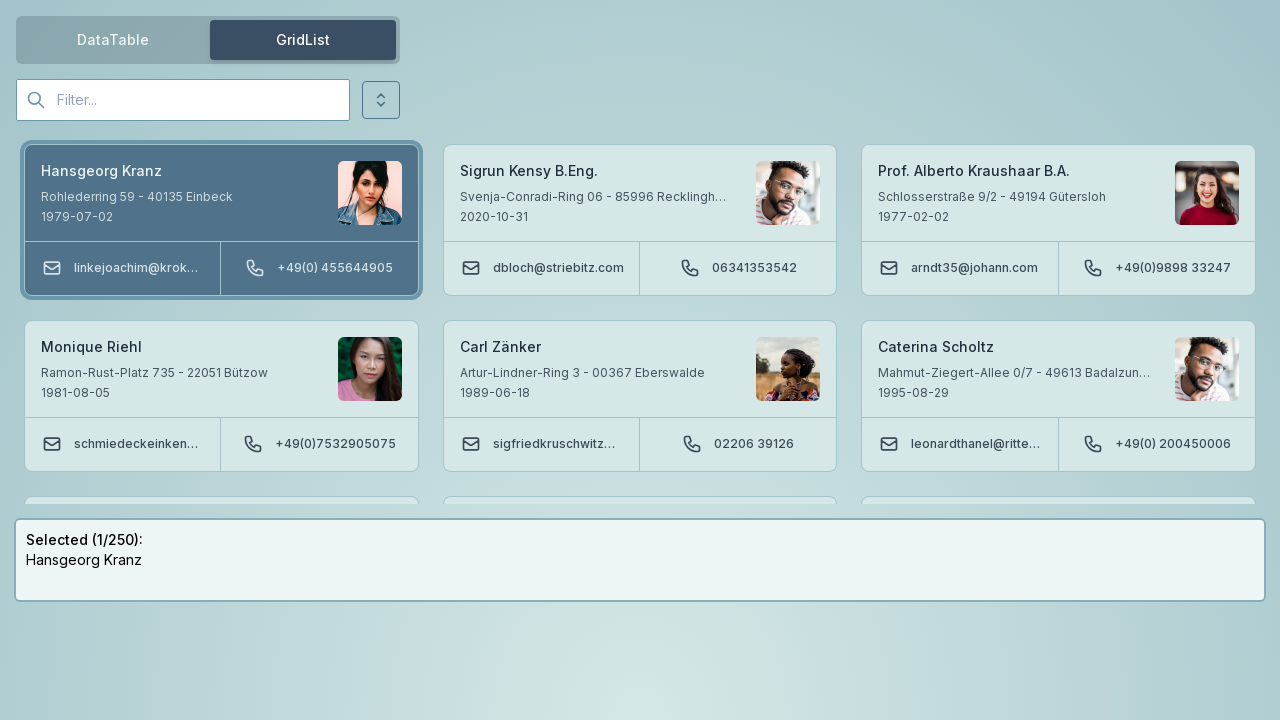

Pressed End key to navigate to last element in GridList on id=Hansgeorg Kranz
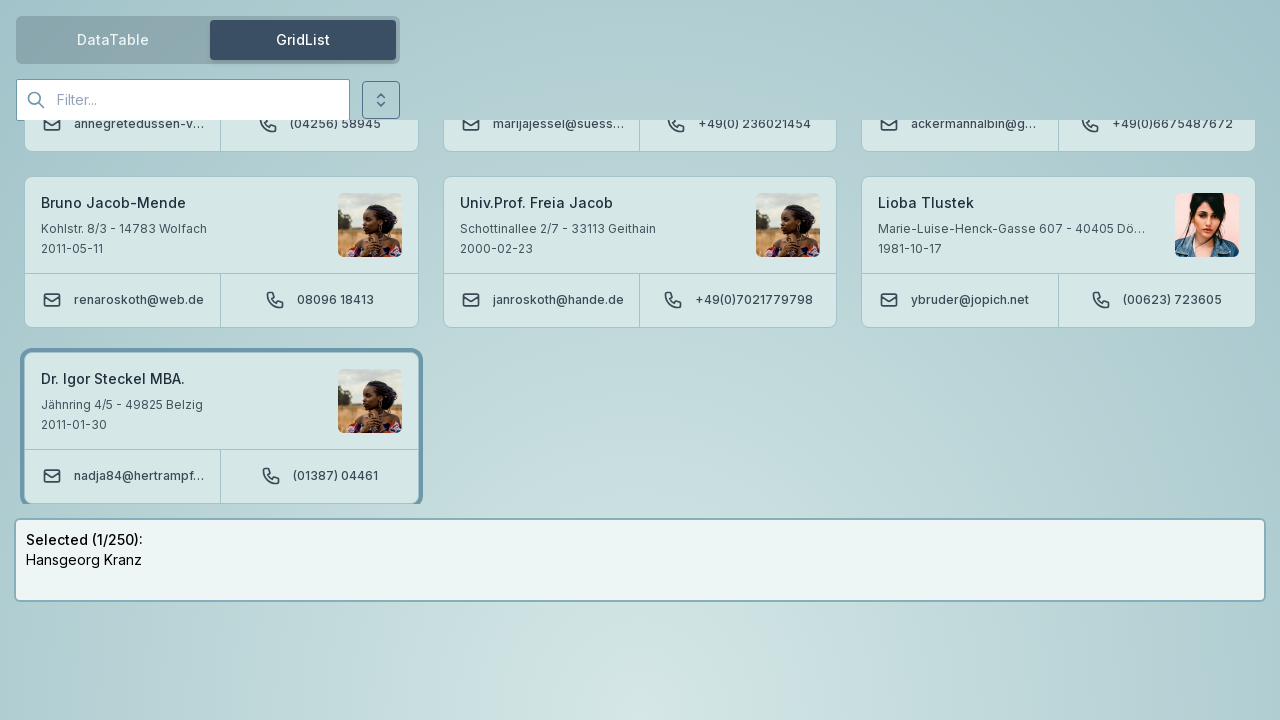

Pressed Enter key to select last element (Dr. Igor Steckel MBA.) on id=Dr. Igor Steckel MBA.
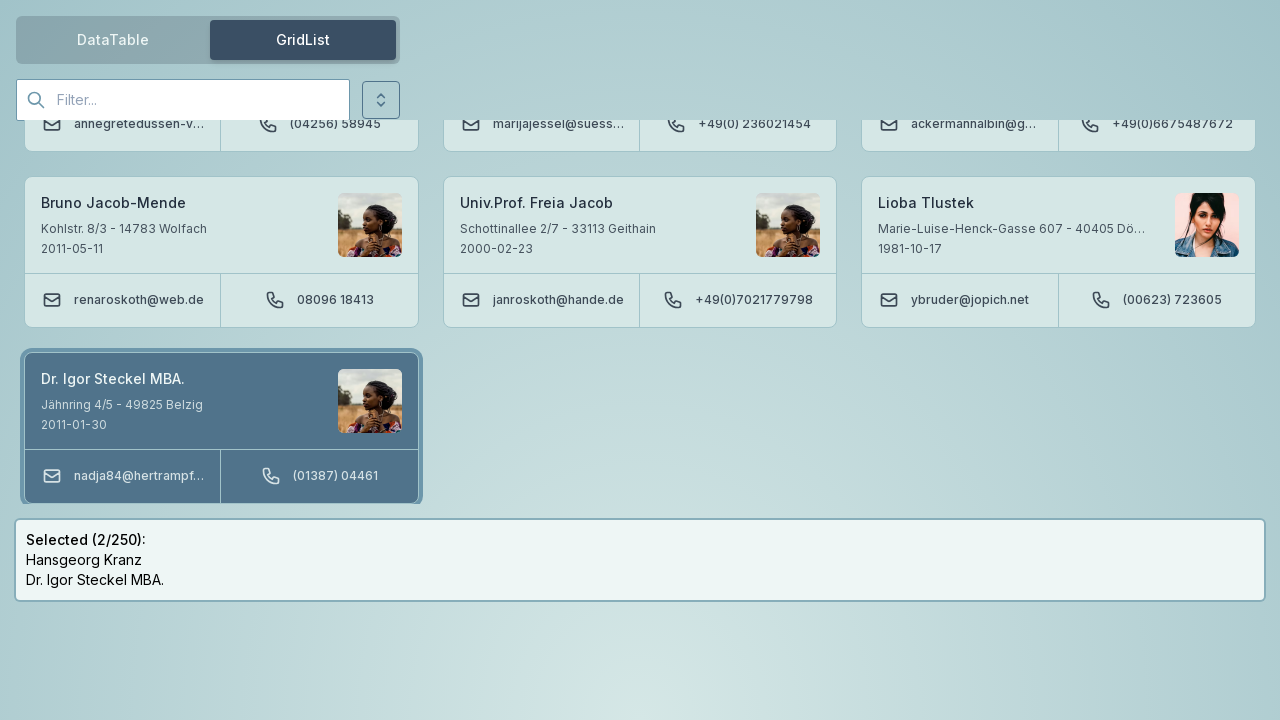

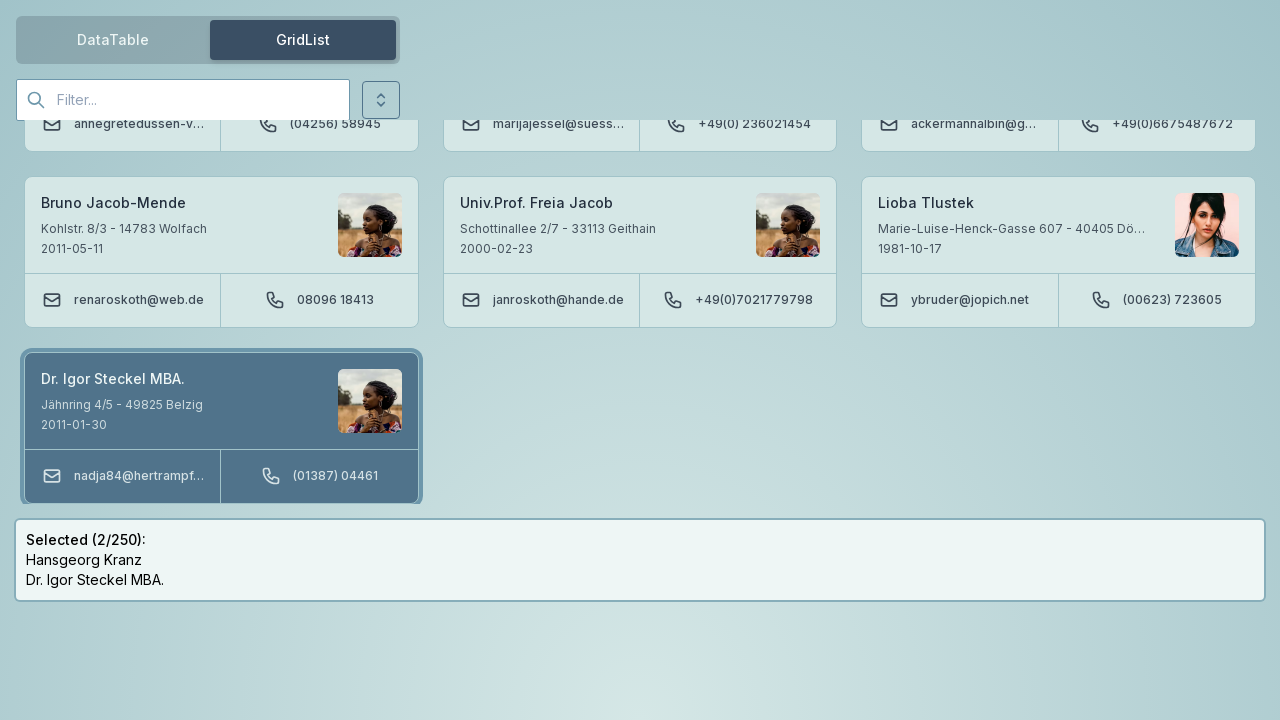